Tests window switching functionality by clicking a link to open a new window, switching to it, and verifying the header text shows "New Window"

Starting URL: https://the-internet.herokuapp.com/windows

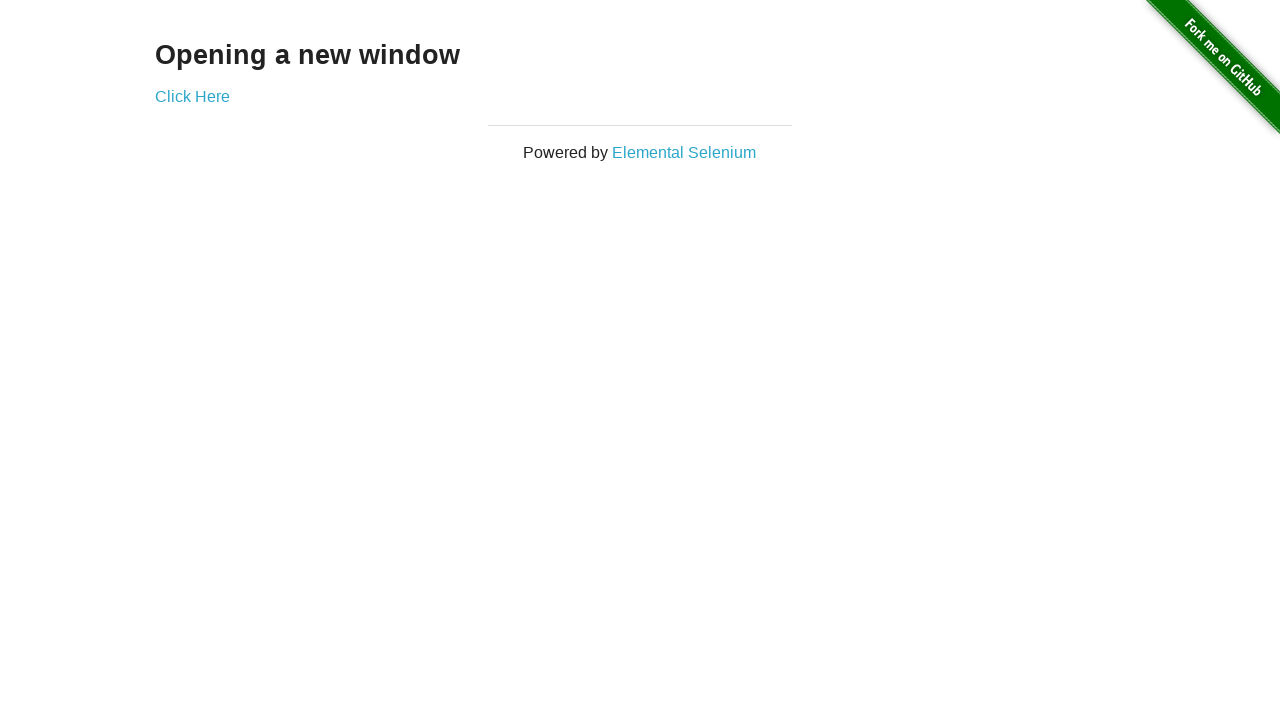

Clicked 'Click Here' link to open new window at (192, 96) on xpath=//a[.='Click Here']
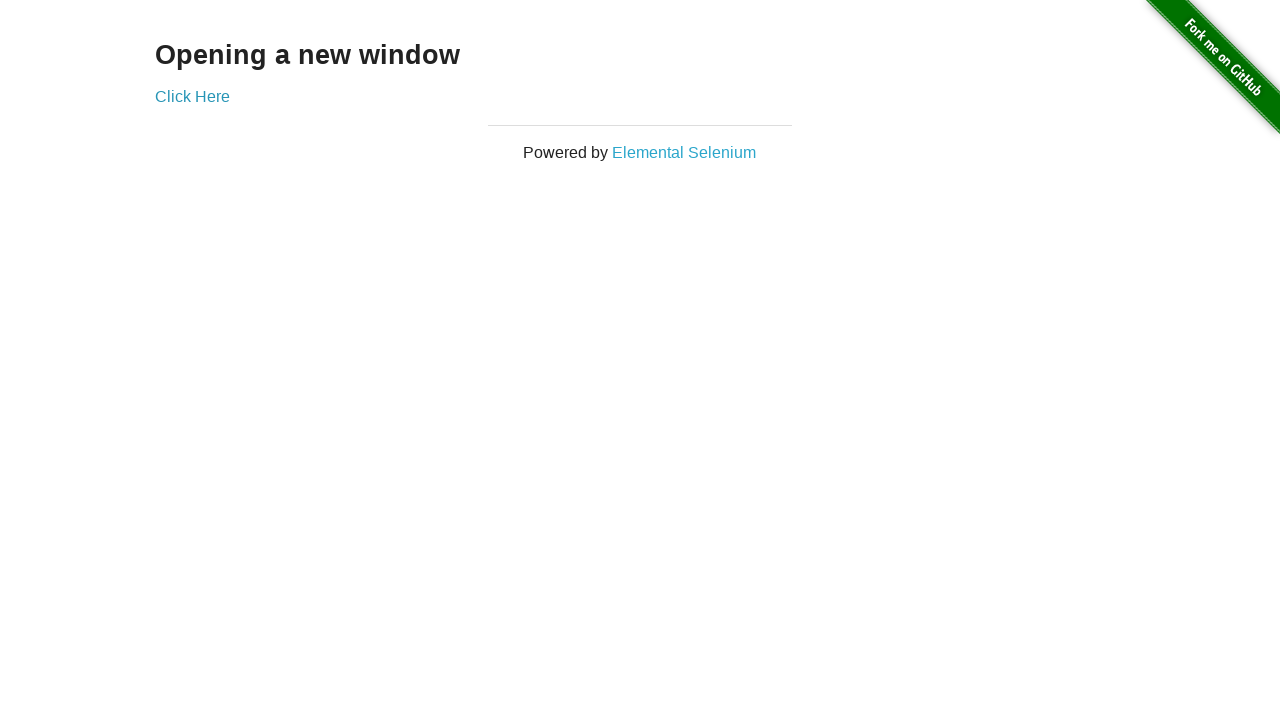

New window opened and captured
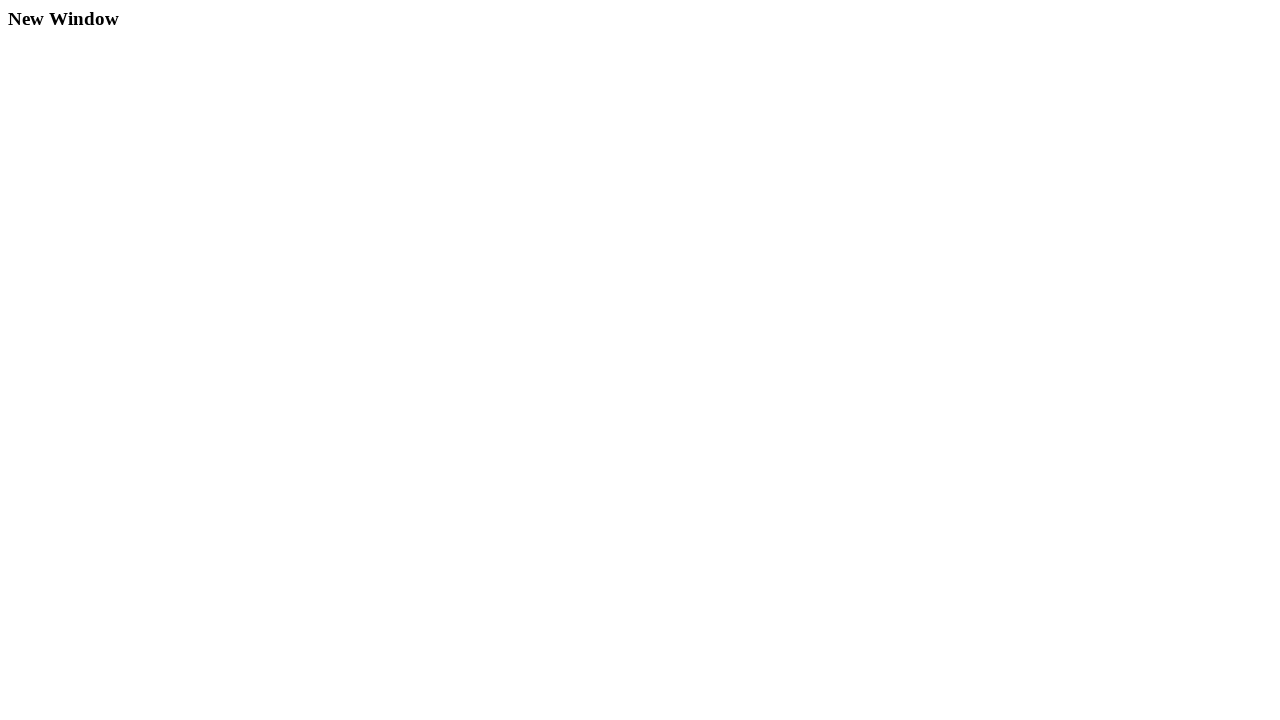

New window page fully loaded
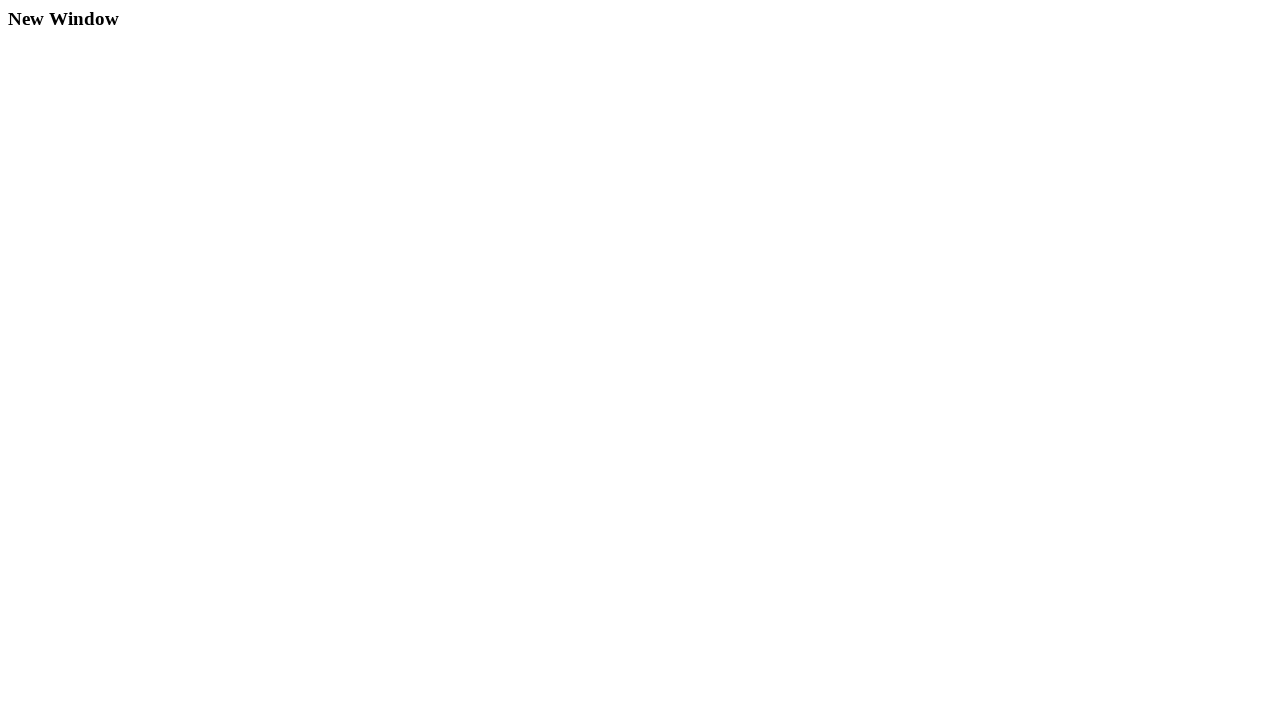

Located header element 'New Window'
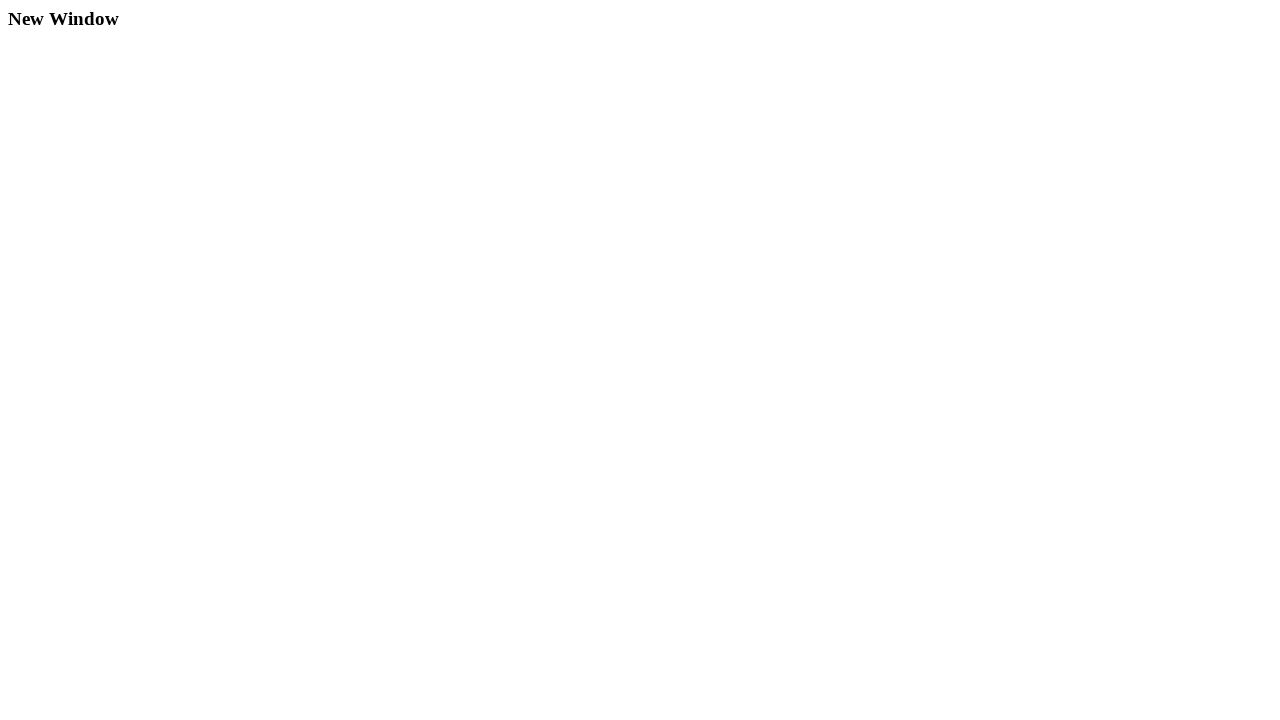

Header element is visible and ready
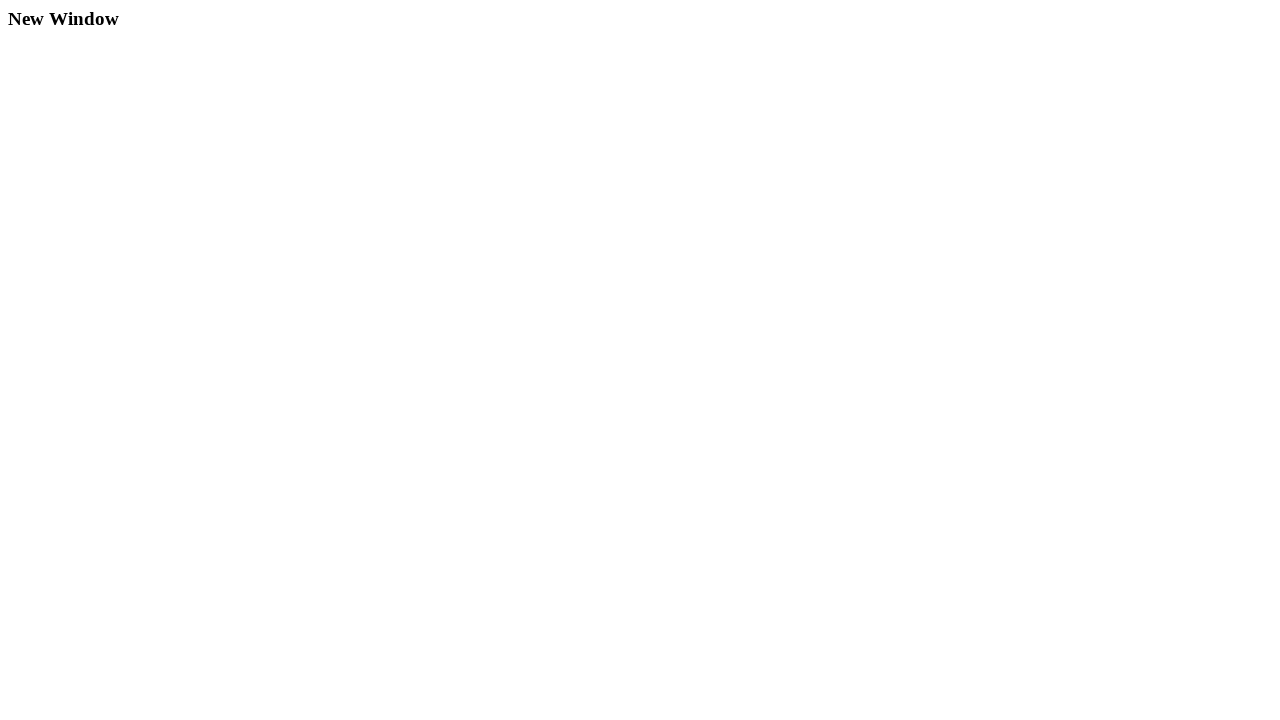

Verified header text is 'New Window'
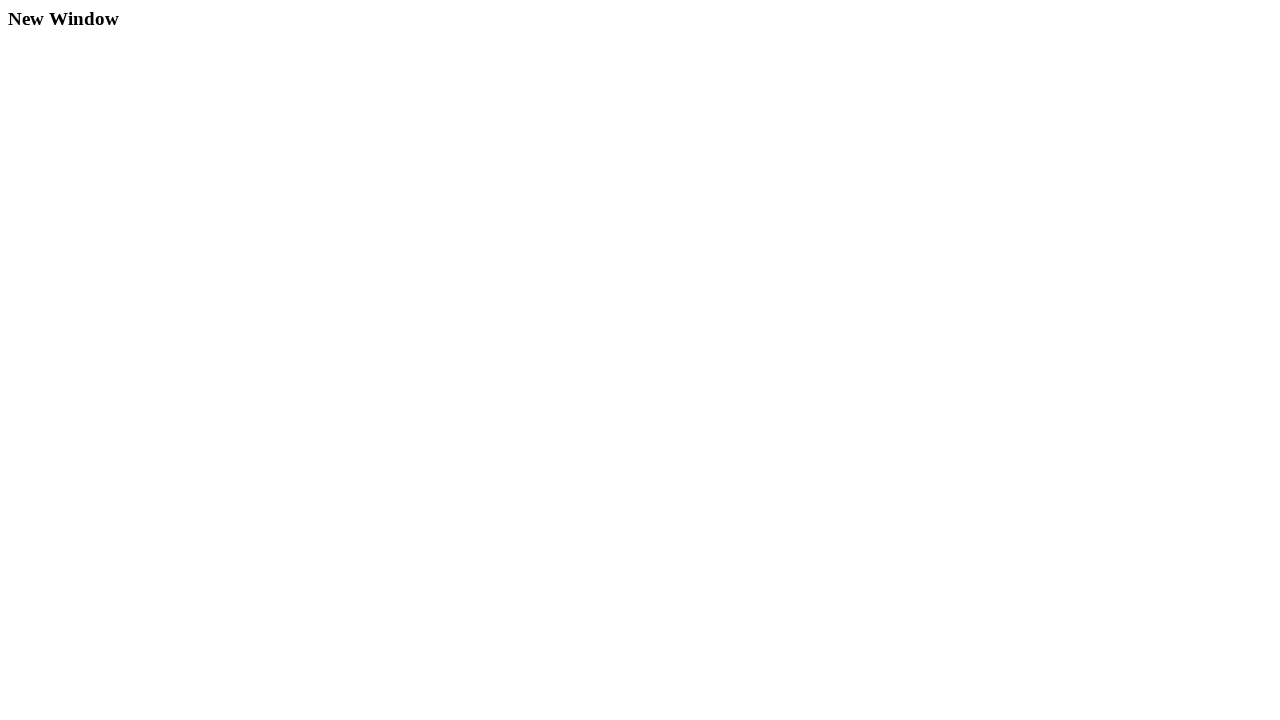

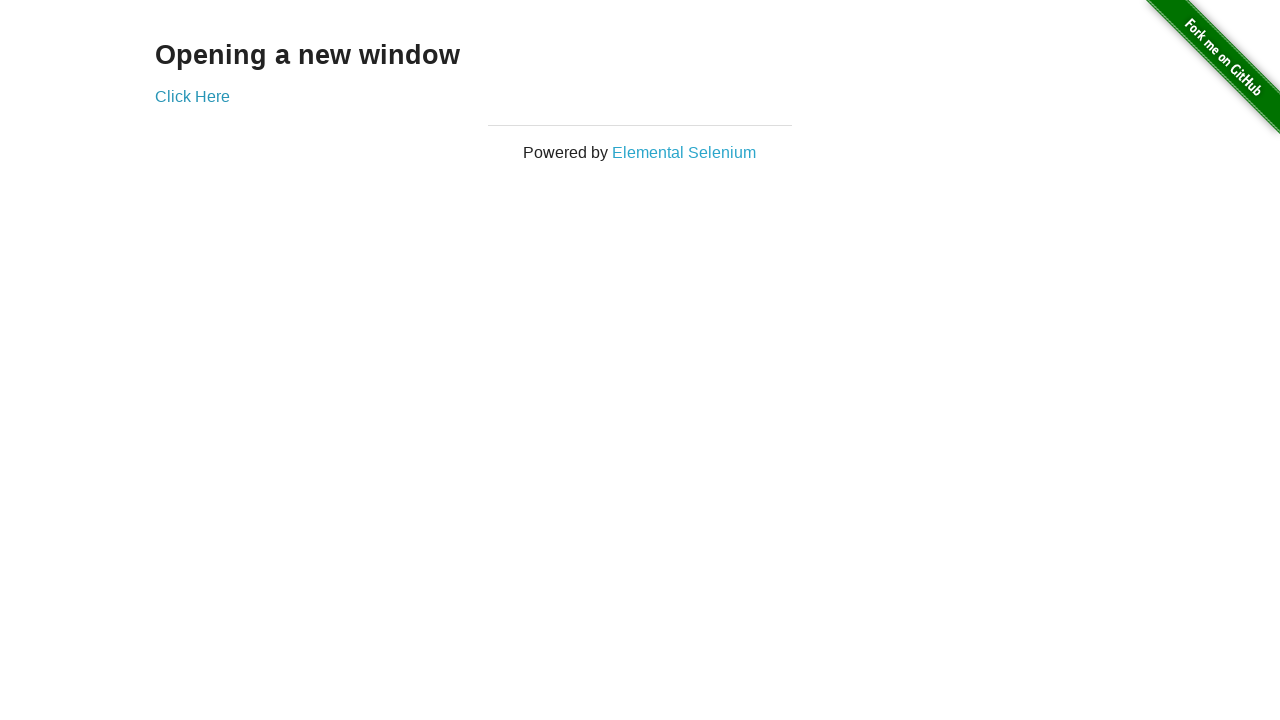